Tests iframe switching and textarea element interaction on W3Schools tryit editor page by locating the iframe, switching context to it, and verifying the textarea element is accessible.

Starting URL: https://www.w3schools.com/tags/tryit.asp?filename=tryhtml_textarea

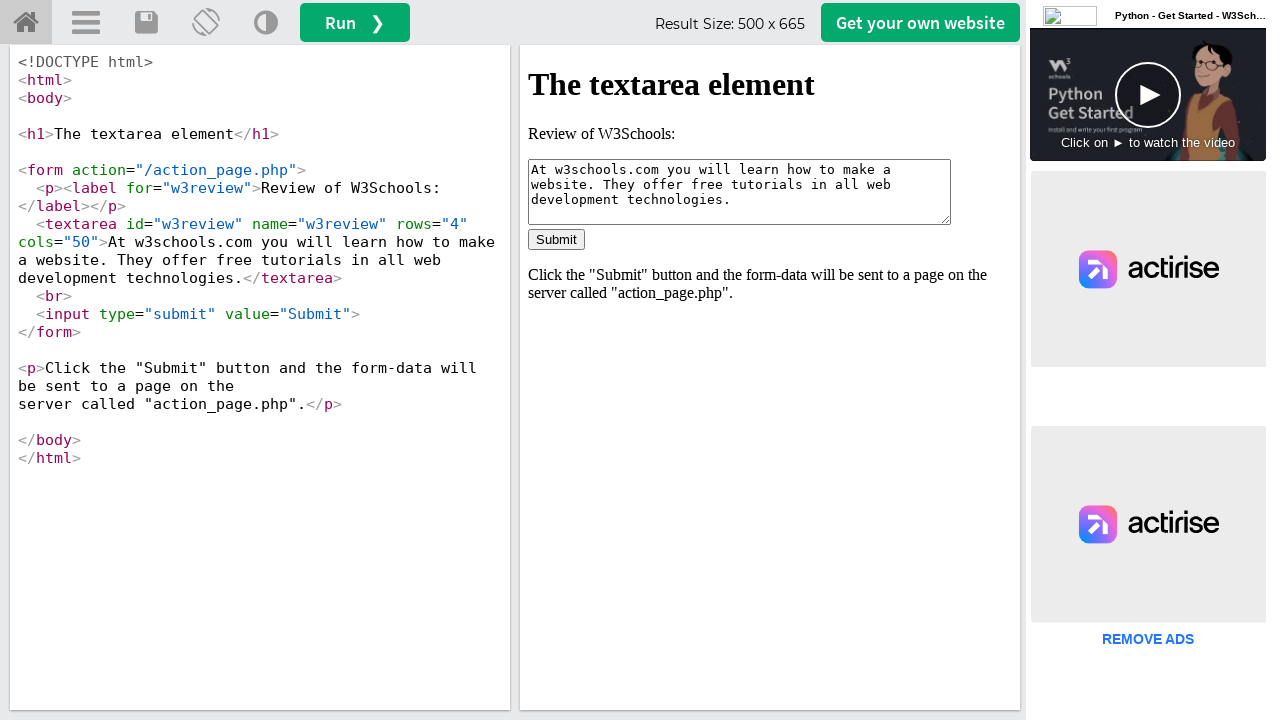

Waited for iframe with id 'iframeResult' to be present
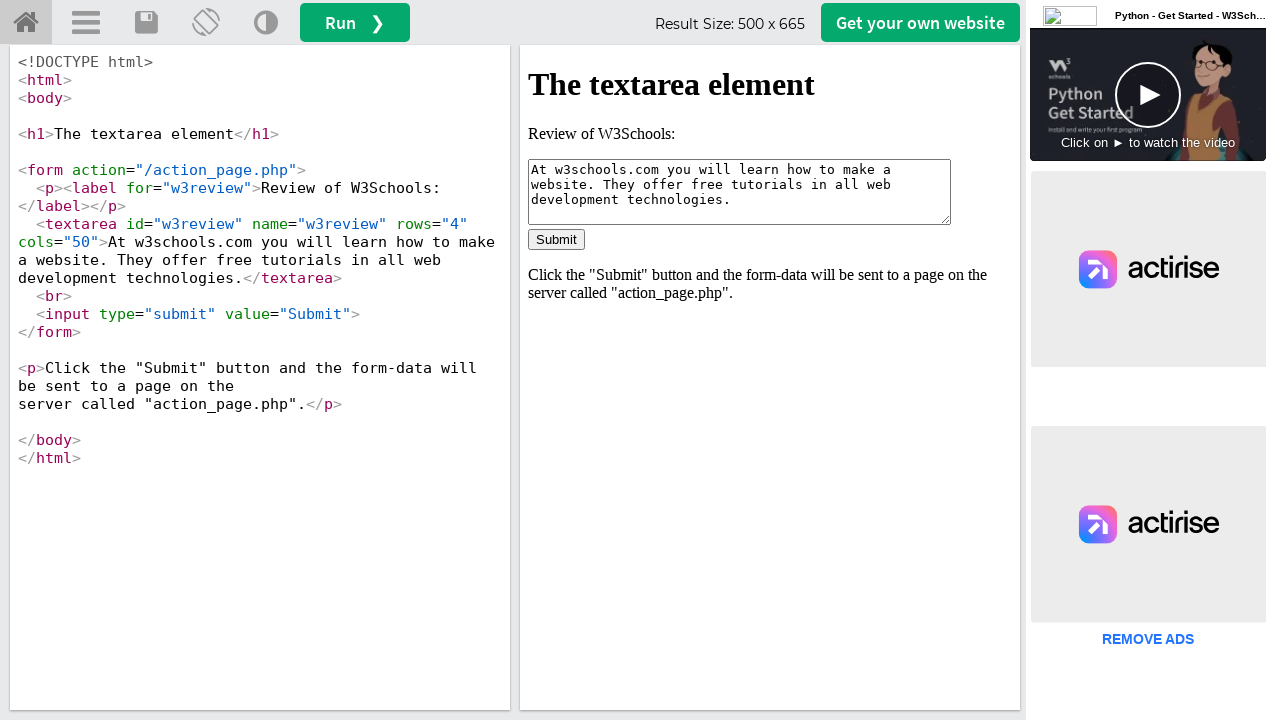

Located iframe element with id 'iframeResult'
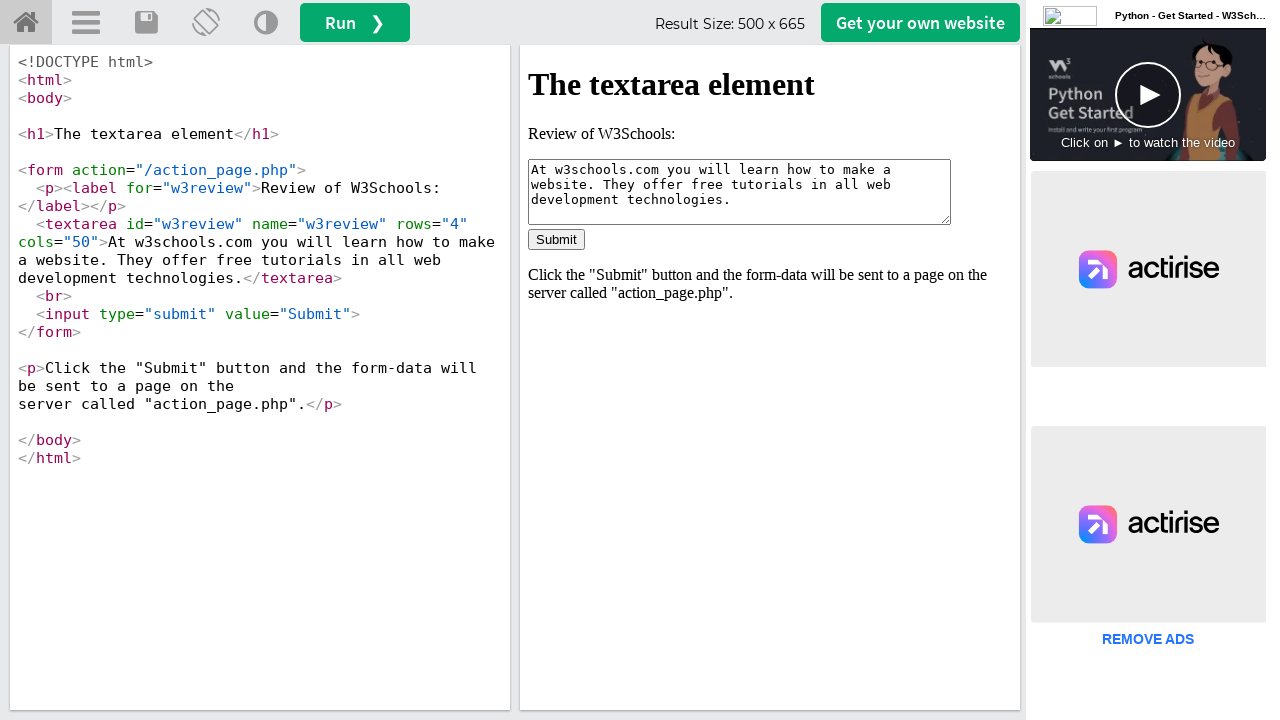

Located textarea element within the iframe
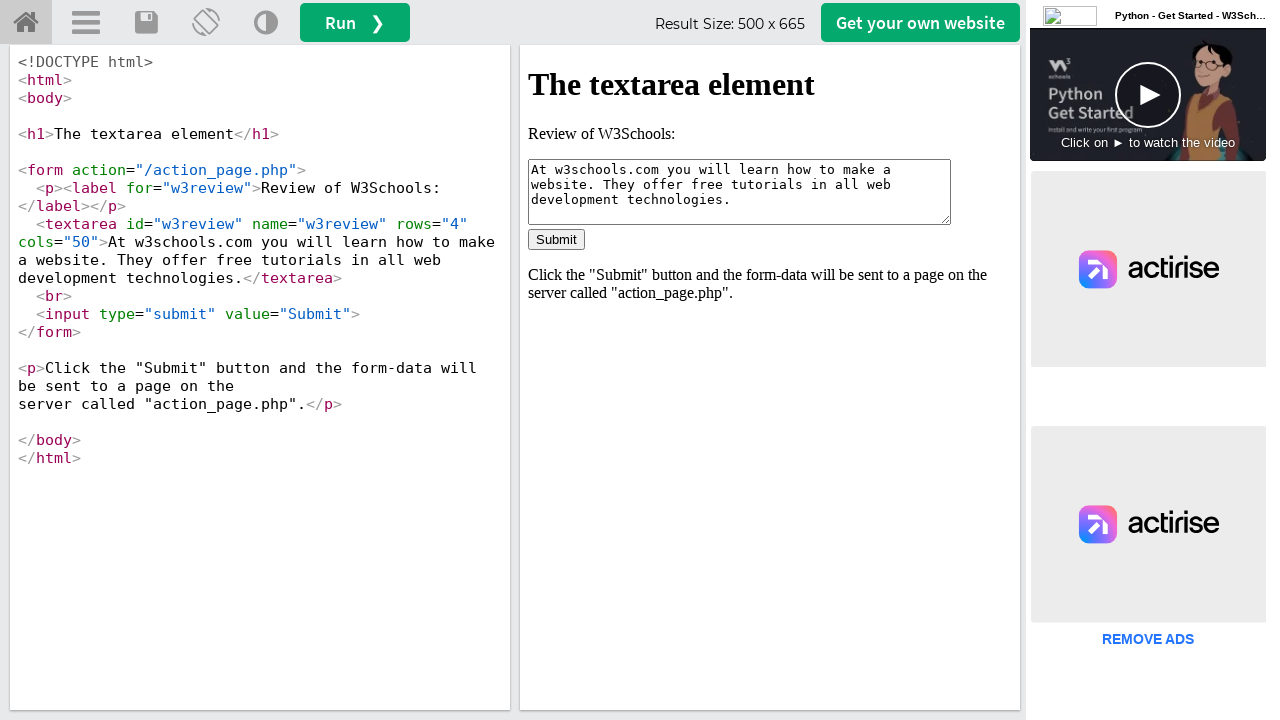

Waited for textarea element to be ready
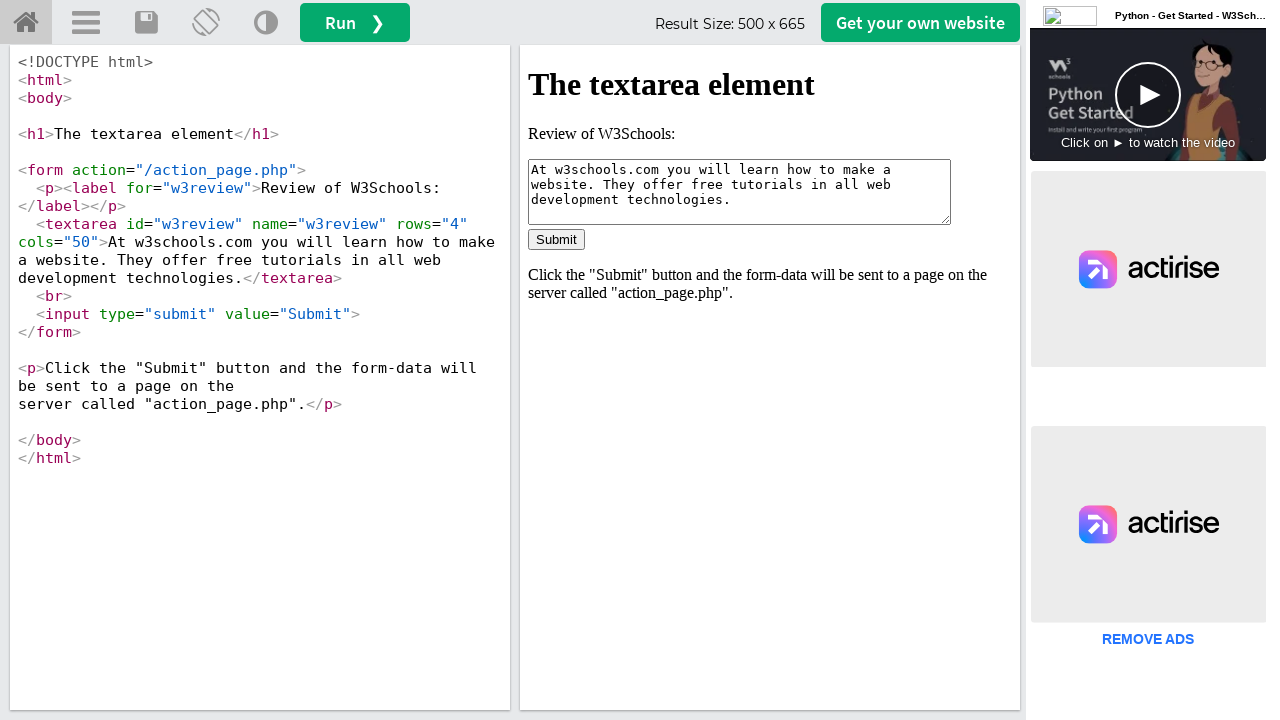

Clicked on textarea element to verify it is accessible at (740, 192) on #iframeResult >> internal:control=enter-frame >> textarea
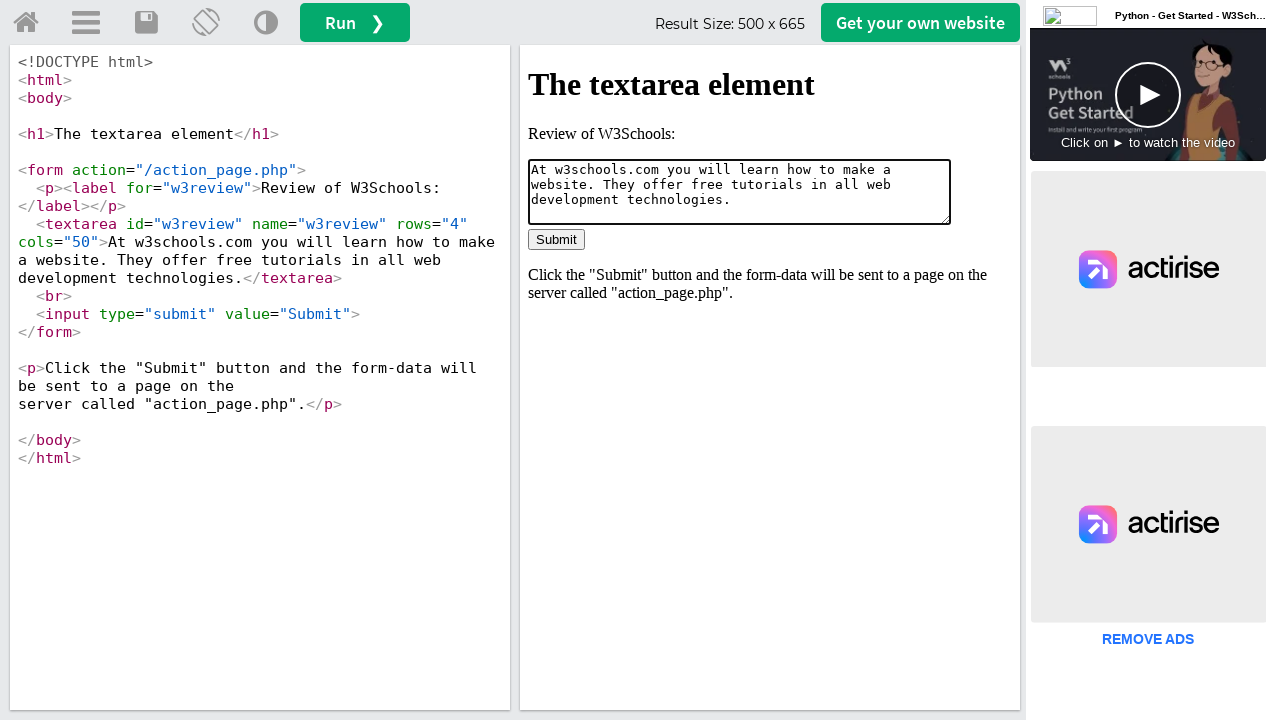

Filled textarea with test message 'This is a test message entered via Playwright automation.' on #iframeResult >> internal:control=enter-frame >> textarea
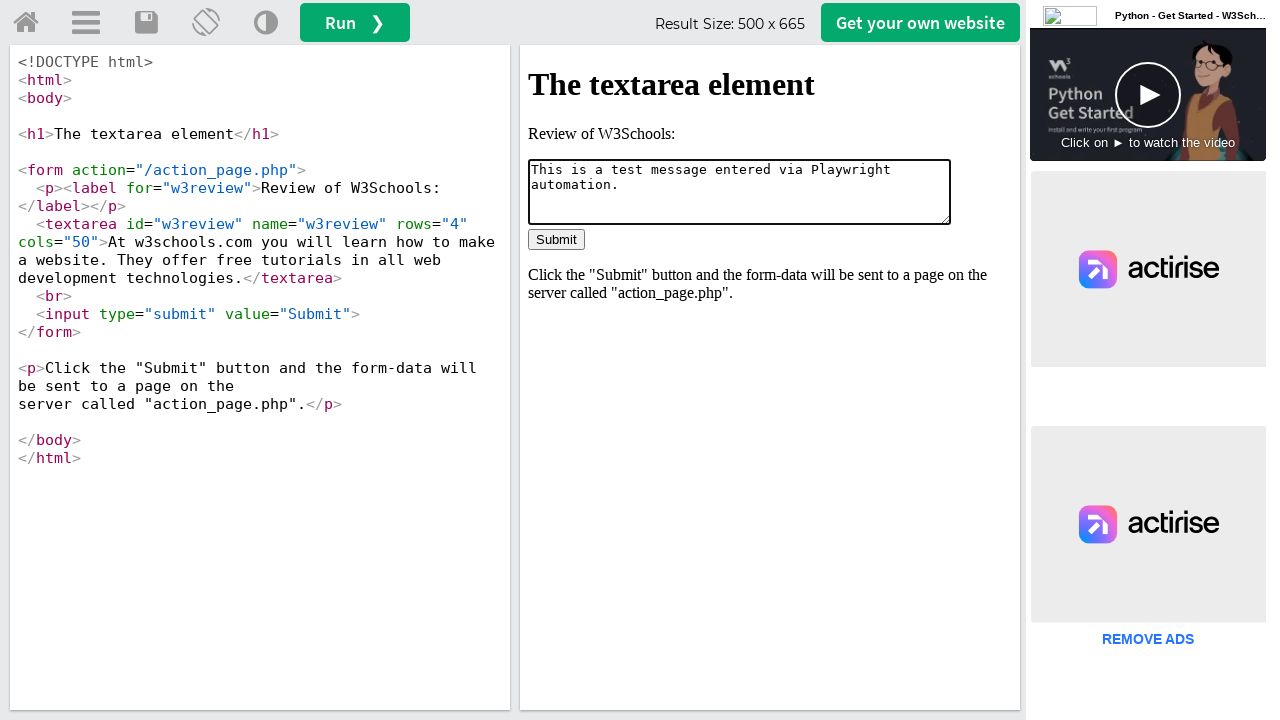

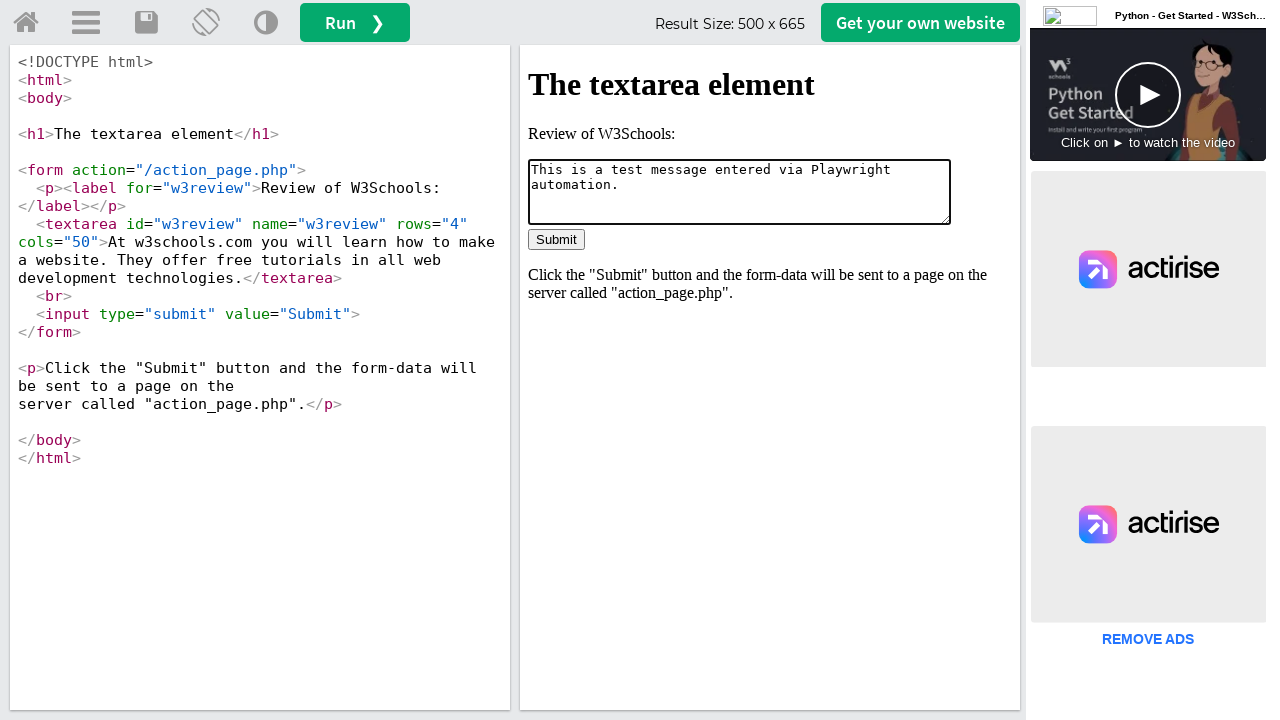